Tests that the currently applied filter is highlighted in the UI

Starting URL: https://demo.playwright.dev/todomvc

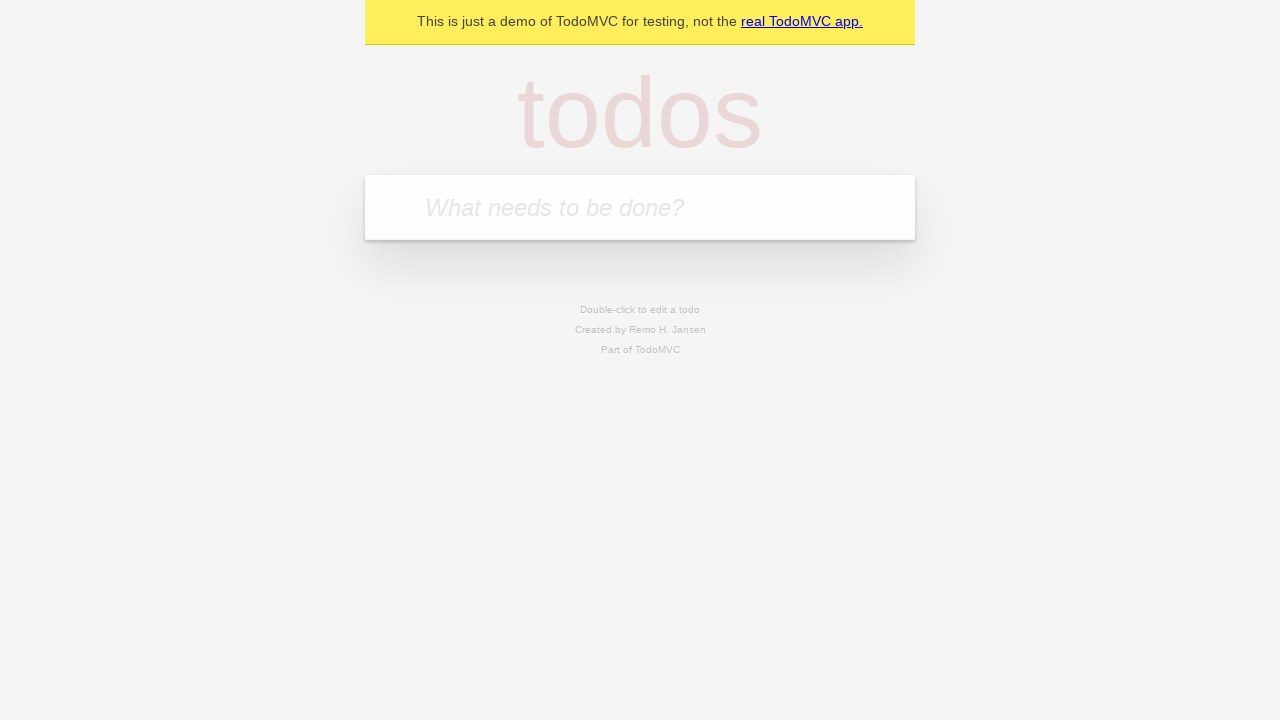

Filled todo input with 'buy some cheese' on internal:attr=[placeholder="What needs to be done?"i]
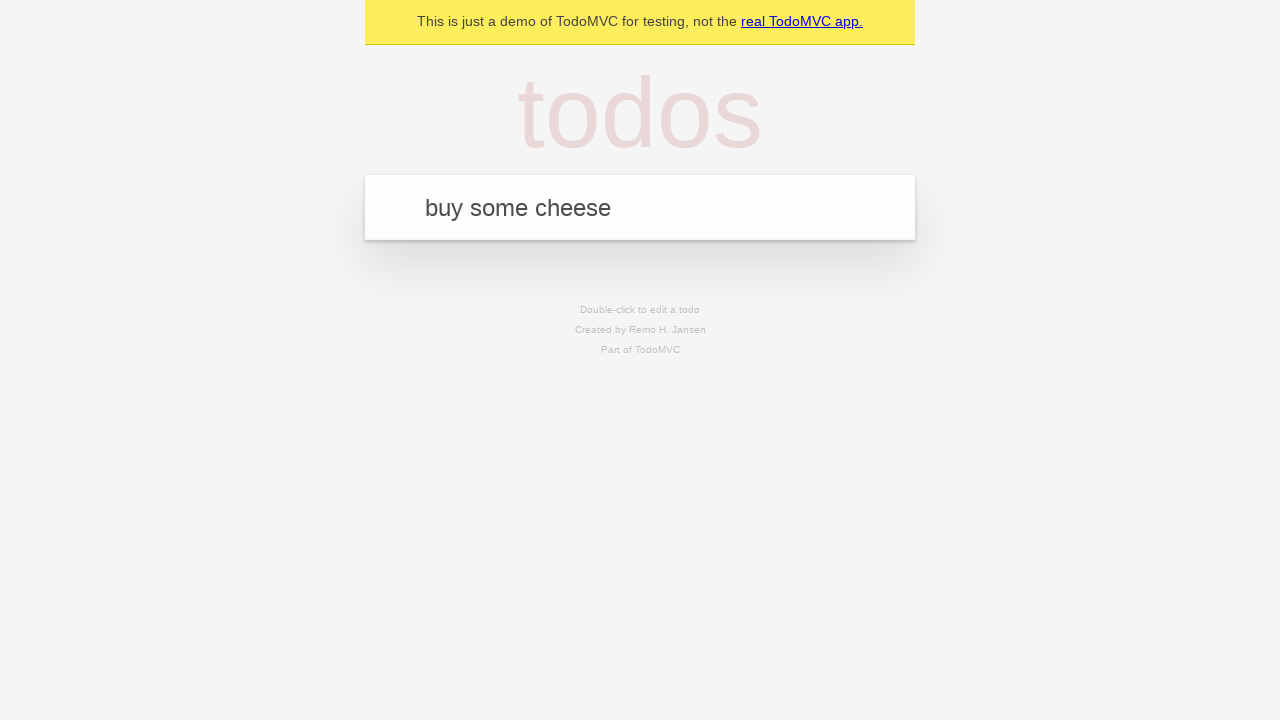

Pressed Enter to create first todo on internal:attr=[placeholder="What needs to be done?"i]
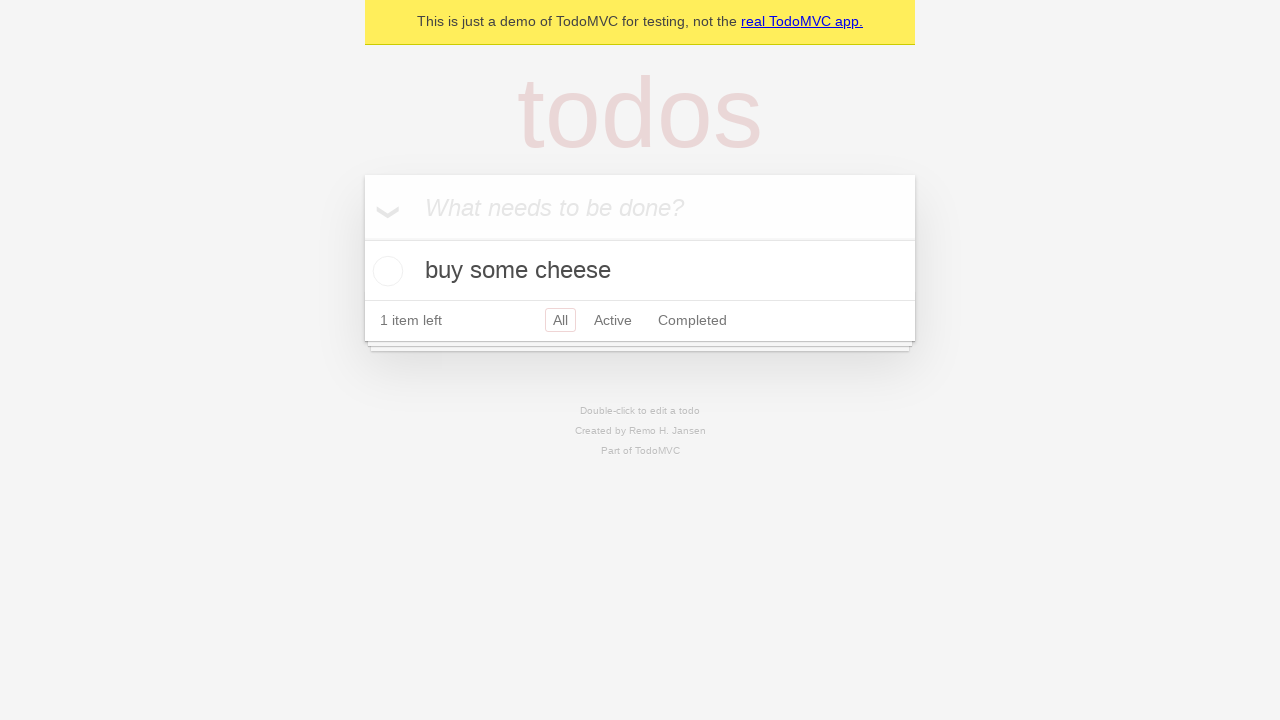

Filled todo input with 'feed the cat' on internal:attr=[placeholder="What needs to be done?"i]
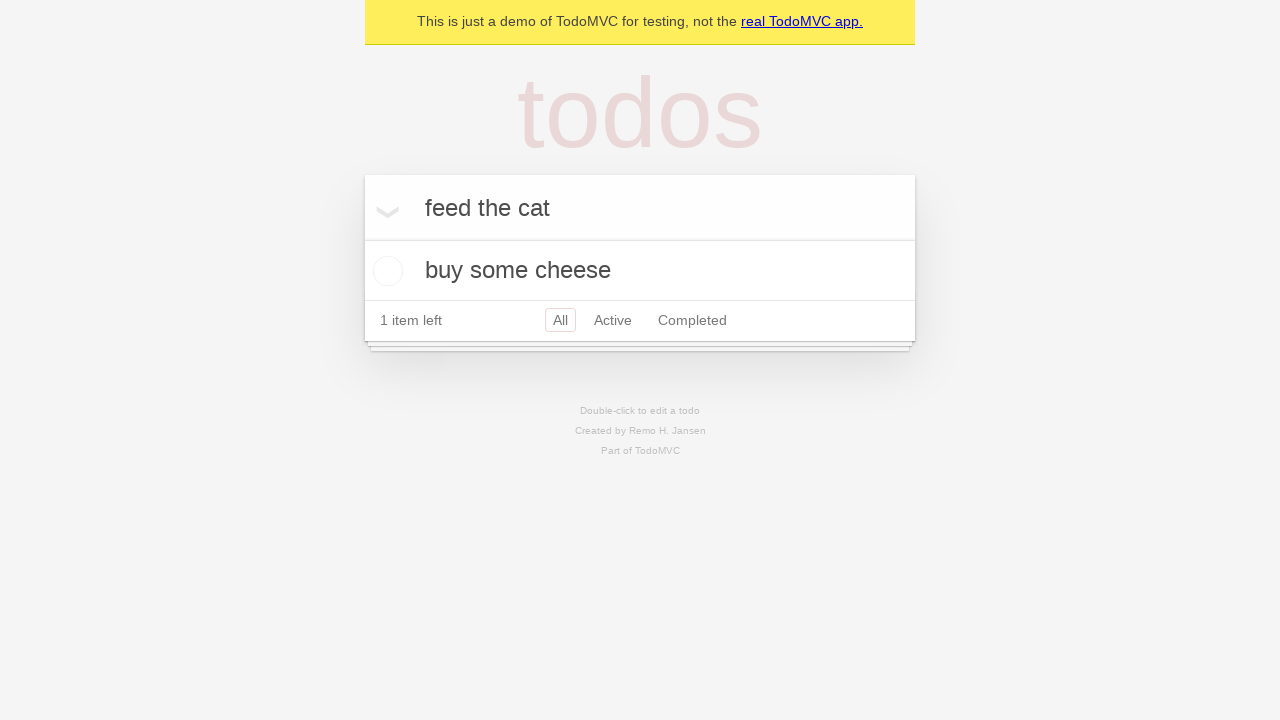

Pressed Enter to create second todo on internal:attr=[placeholder="What needs to be done?"i]
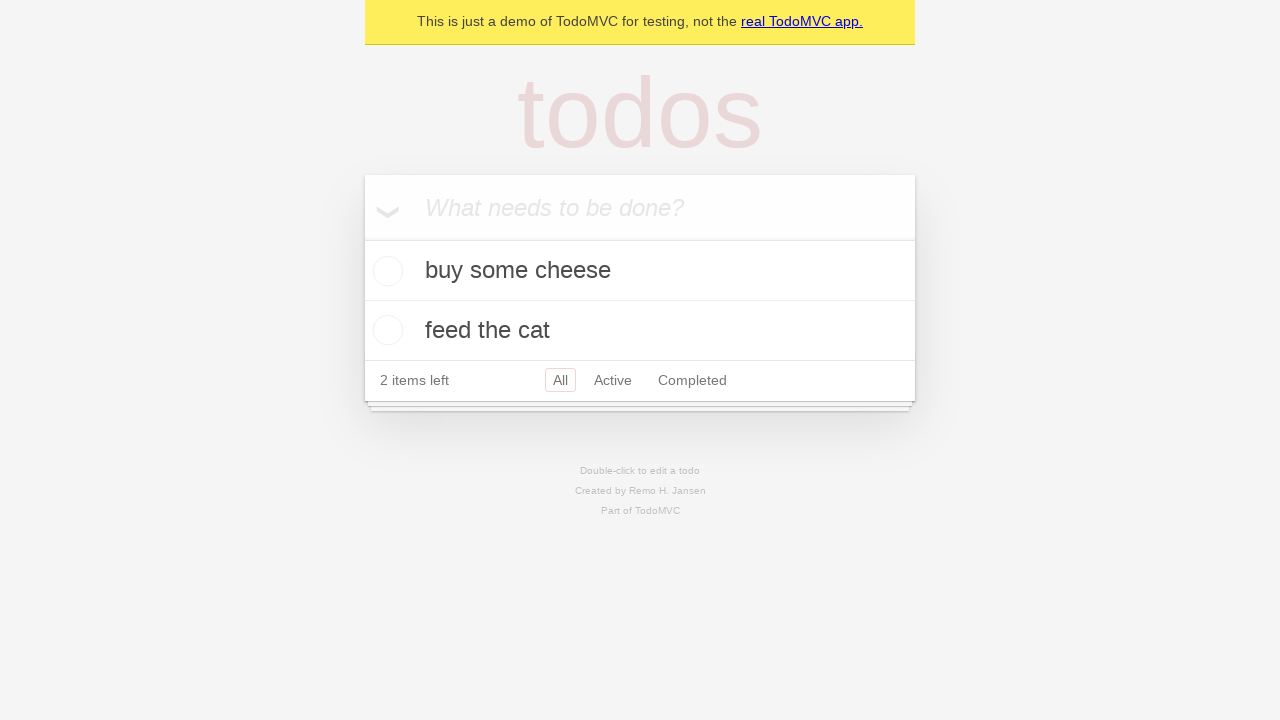

Filled todo input with 'book a doctors appointment' on internal:attr=[placeholder="What needs to be done?"i]
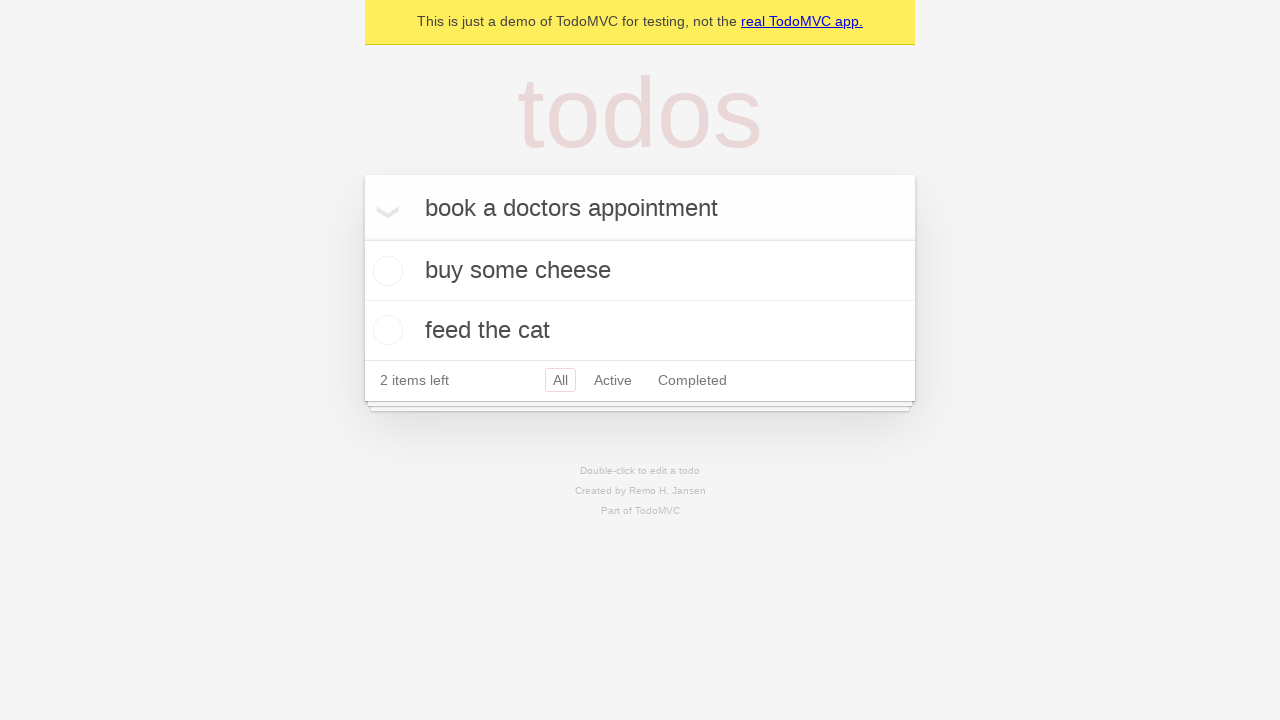

Pressed Enter to create third todo on internal:attr=[placeholder="What needs to be done?"i]
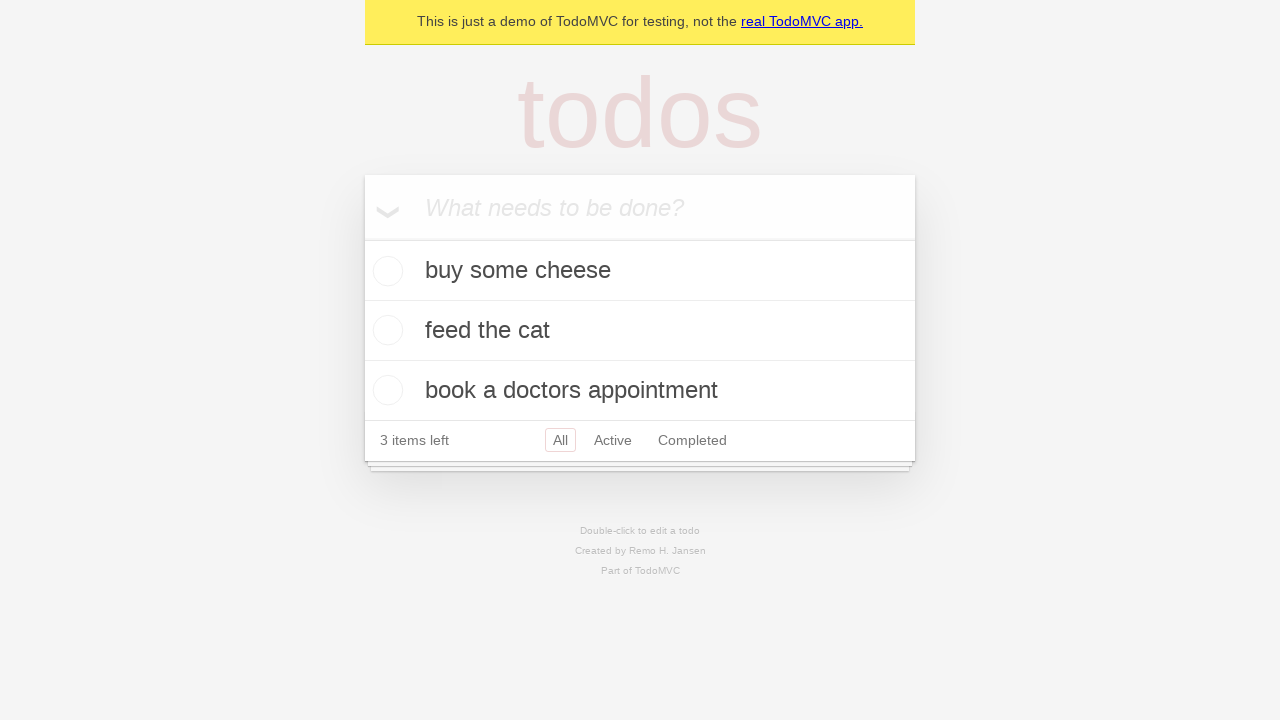

Waited for all 3 todos to be created
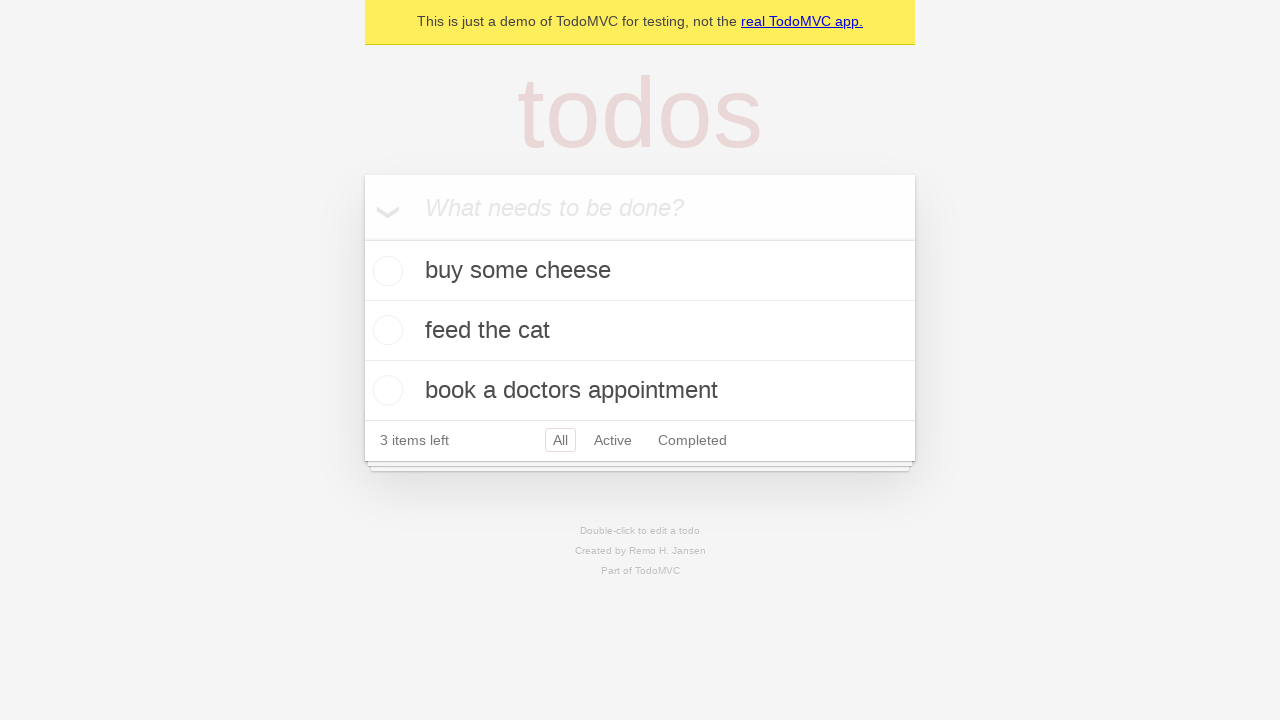

Created locators for Active and Completed filter links
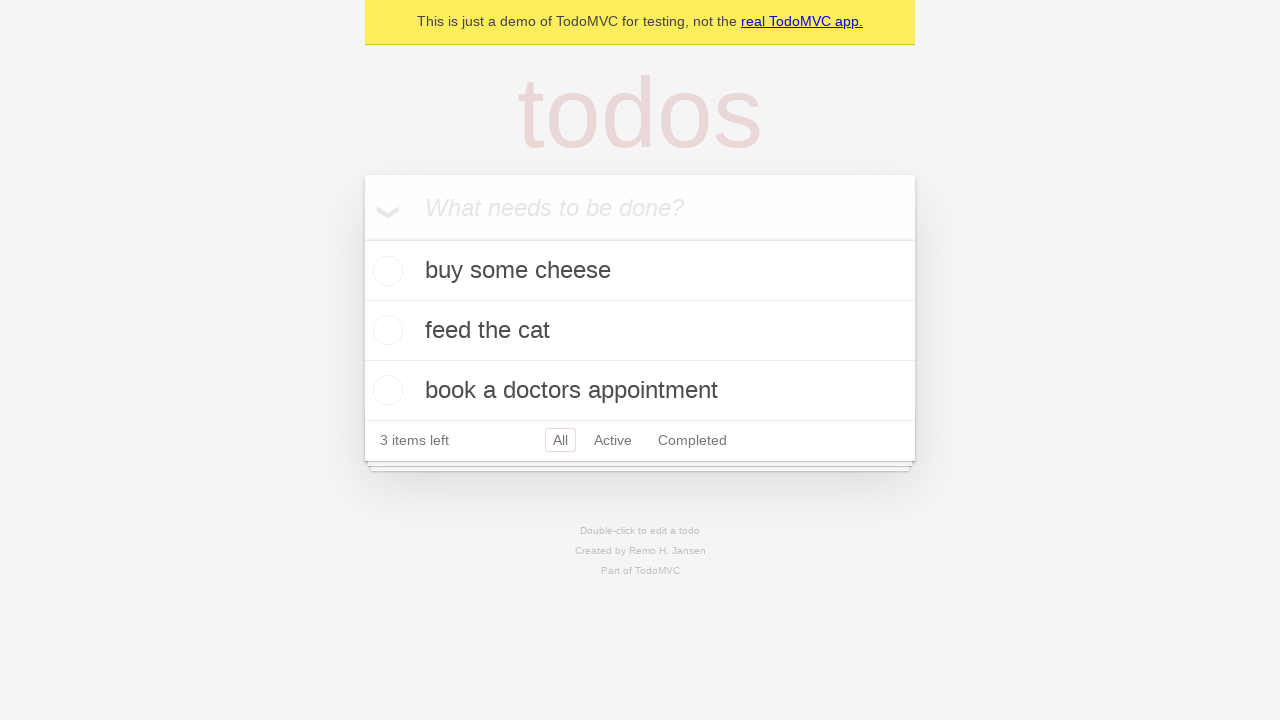

Clicked Active filter link at (613, 440) on internal:role=link[name="Active"i]
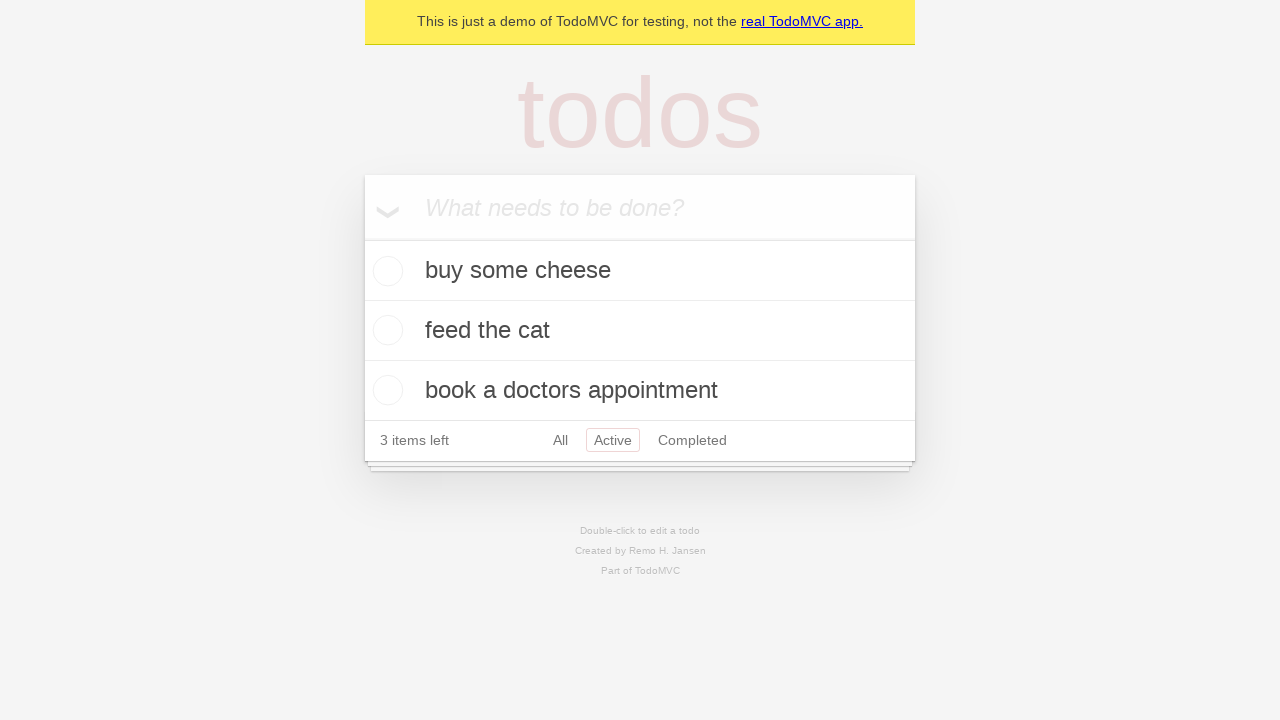

Clicked Completed filter link to verify highlight changes at (692, 440) on internal:role=link[name="Completed"i]
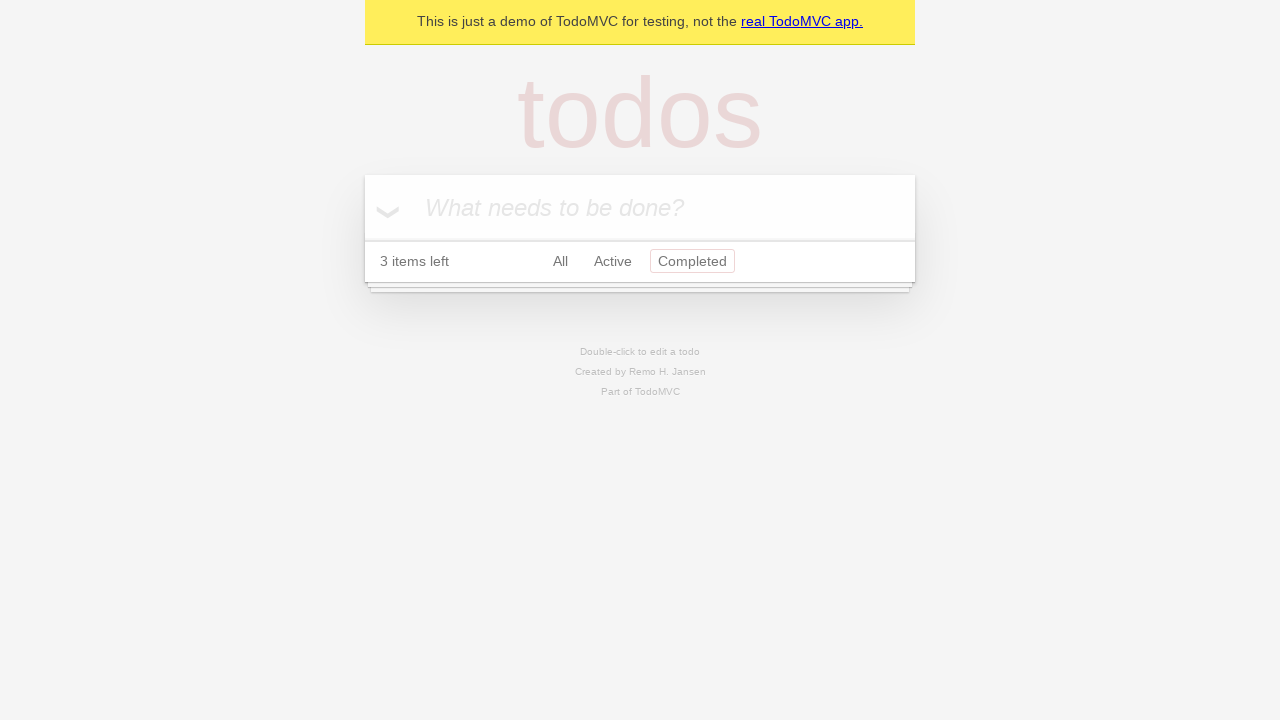

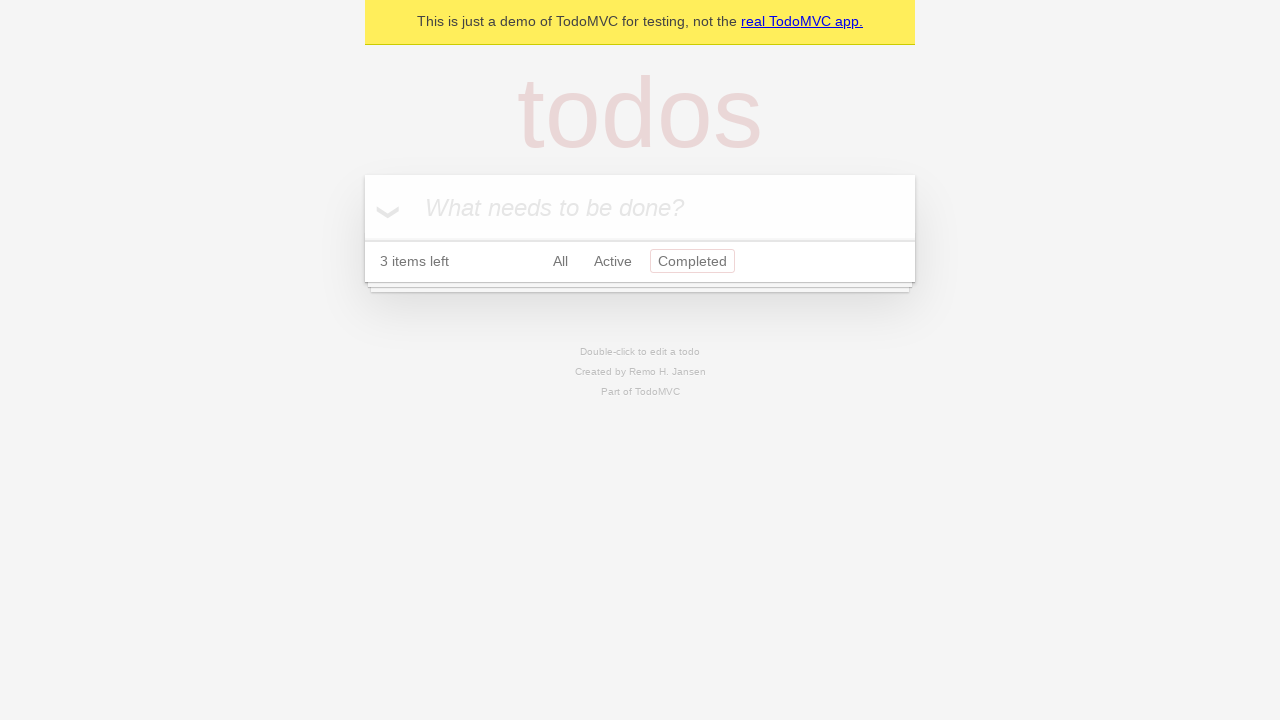